Tests iframe functionality by switching to an iframe containing a TinyMCE editor, clearing and typing text in the editor, then verifying the page header is displayed correctly.

Starting URL: https://loopcamp.vercel.app/iframe.html

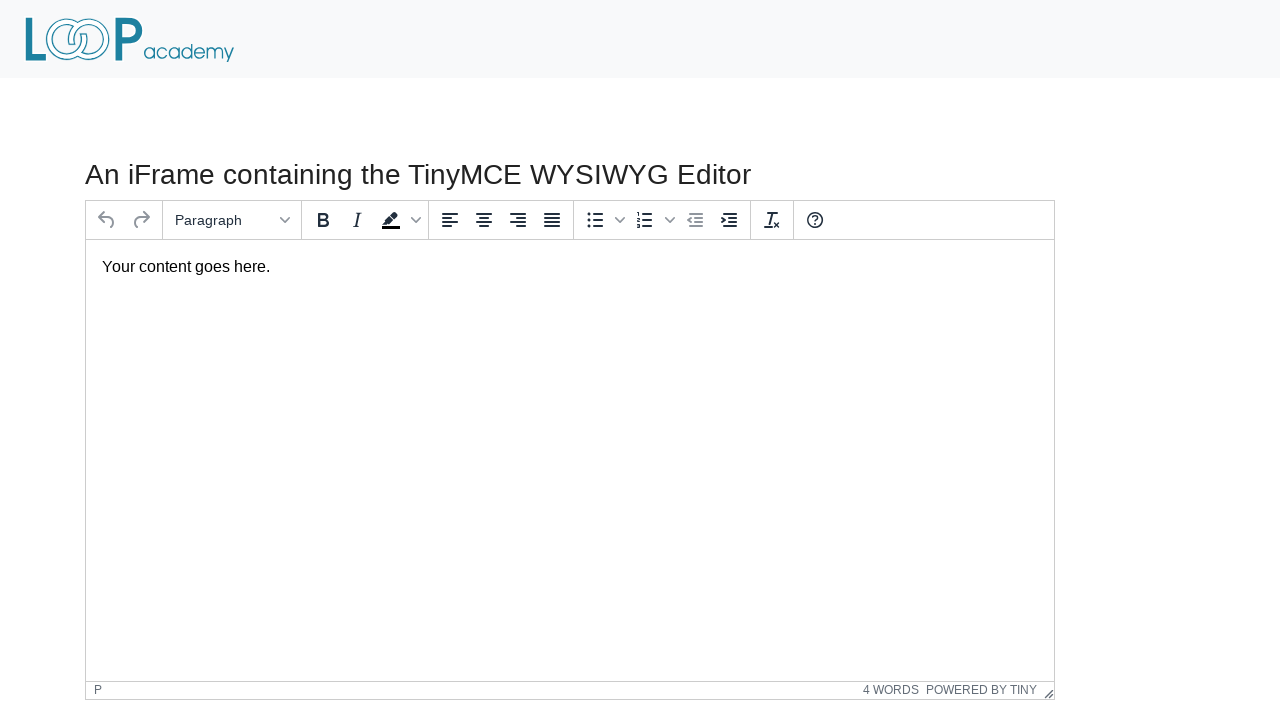

Located first iframe on page
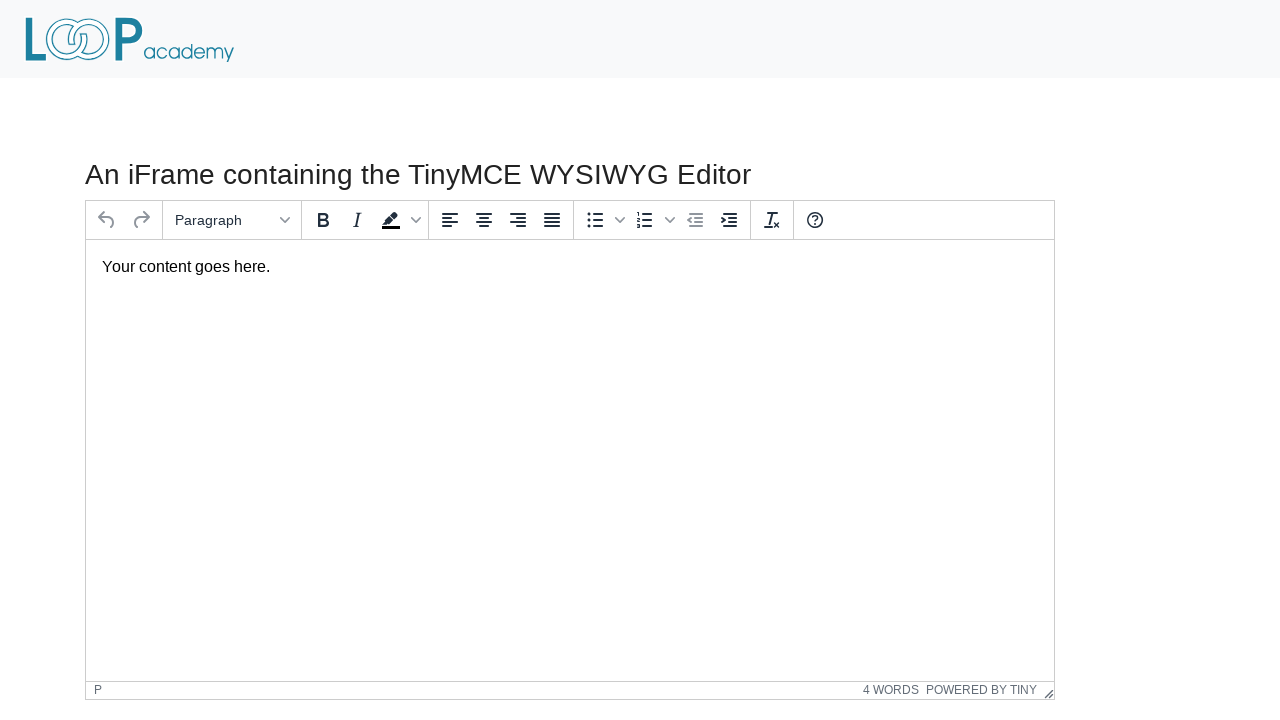

Located TinyMCE text editor within iframe
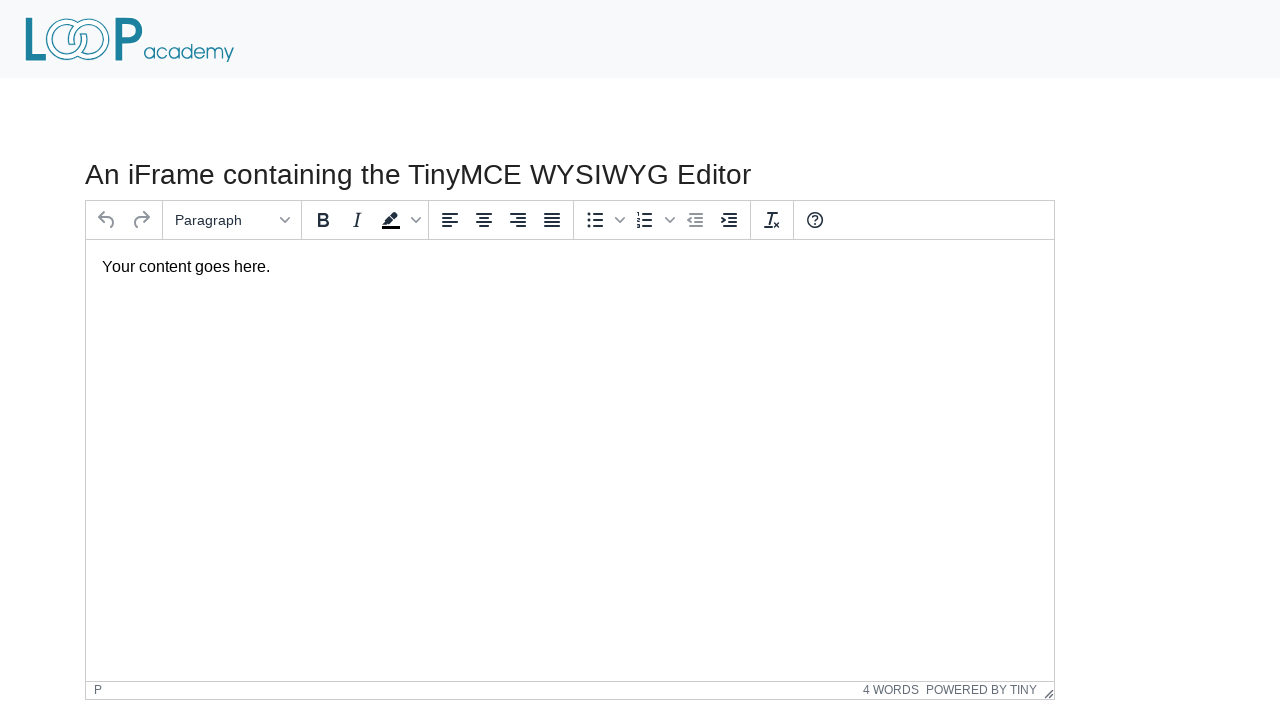

Cleared text in TinyMCE editor on iframe >> nth=0 >> internal:control=enter-frame >> #tinymce
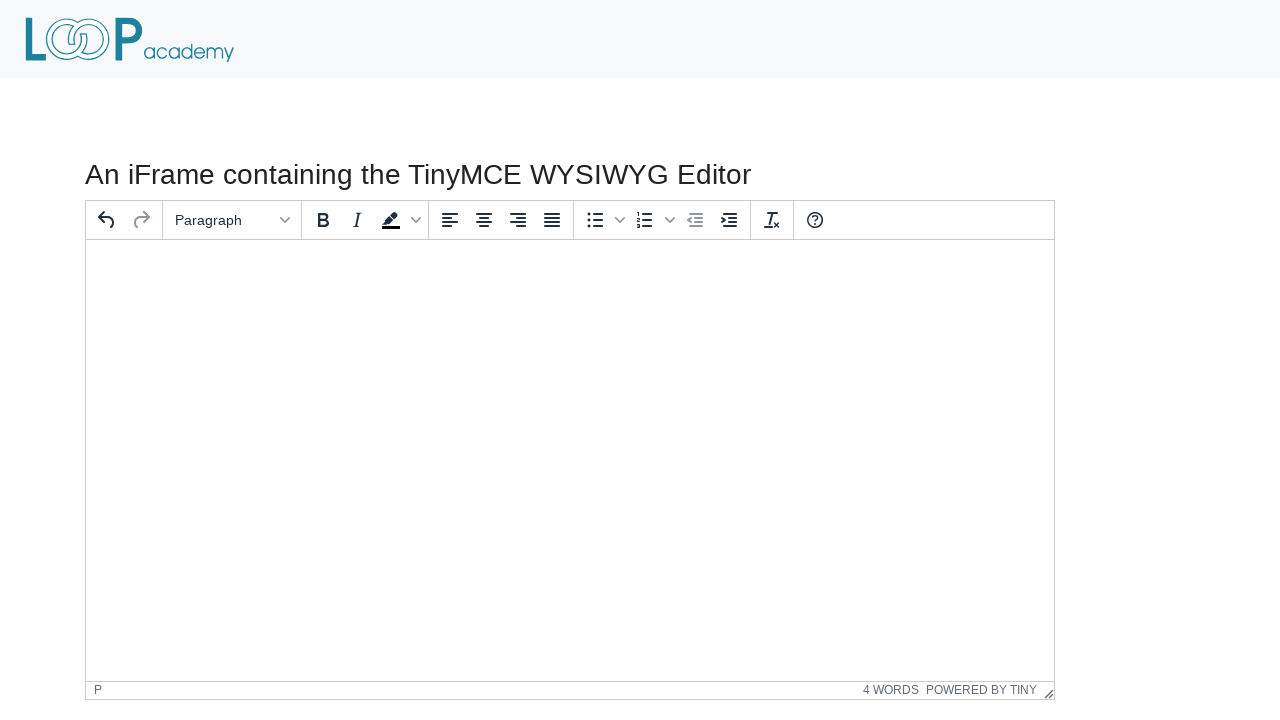

Typed 'Loop Academy' into TinyMCE editor on iframe >> nth=0 >> internal:control=enter-frame >> #tinymce
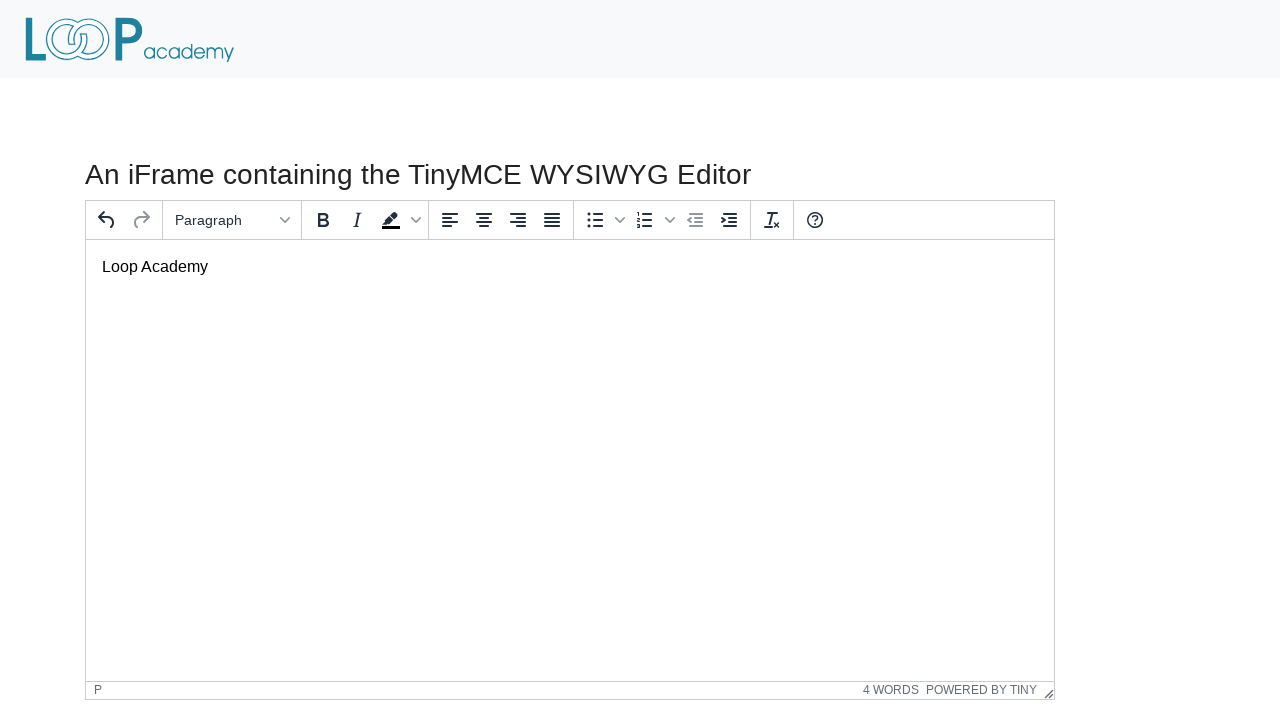

Located page heading element
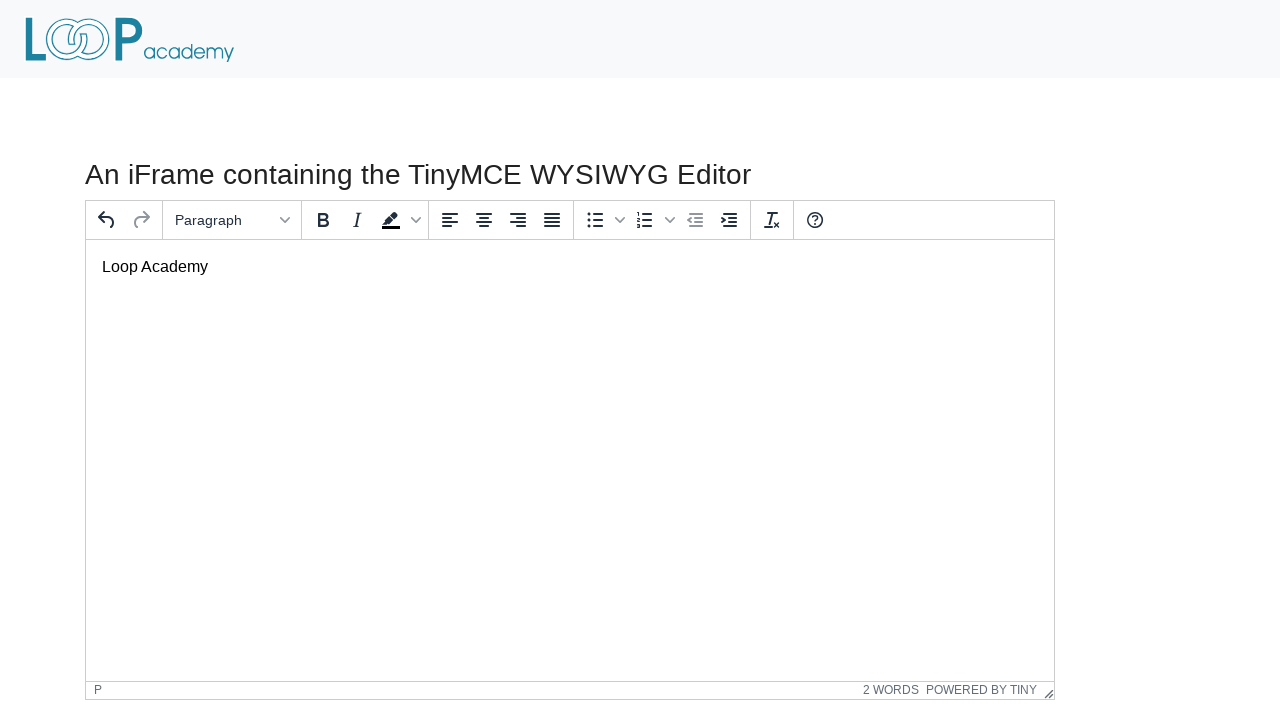

Retrieved heading text: 'An iFrame containing the TinyMCE WYSIWYG Editor'
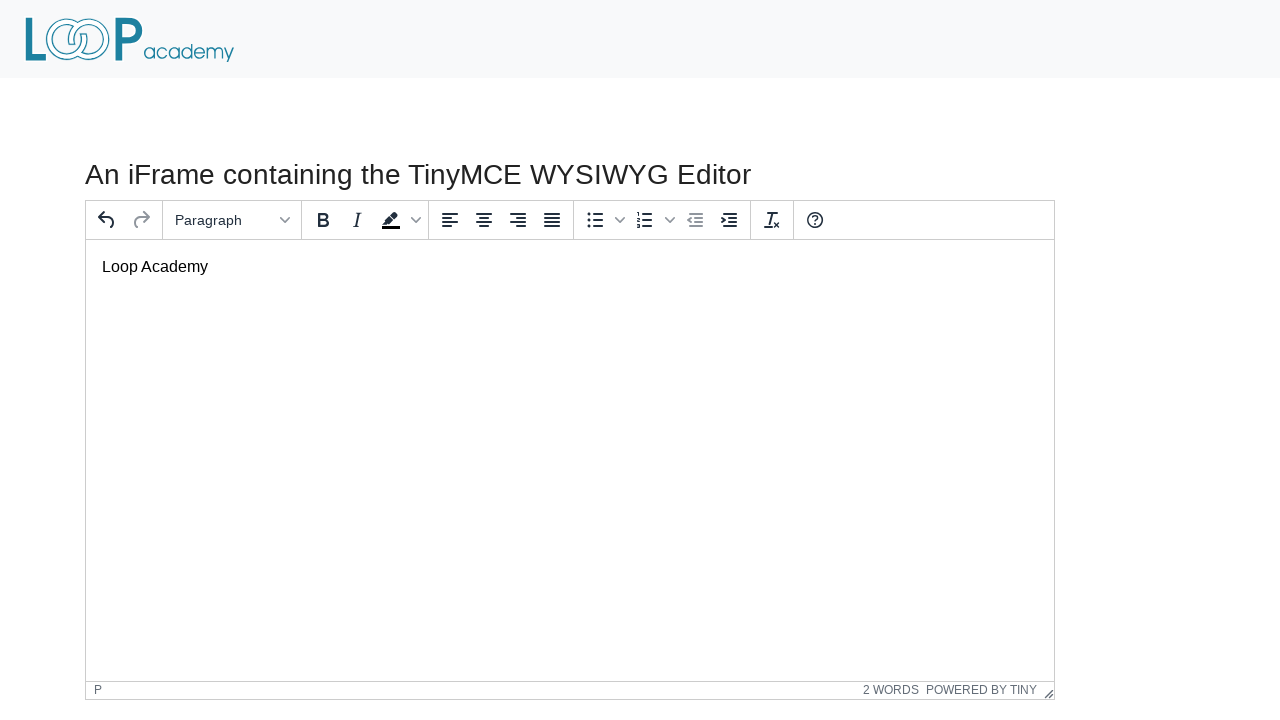

Verified heading text matches expected value
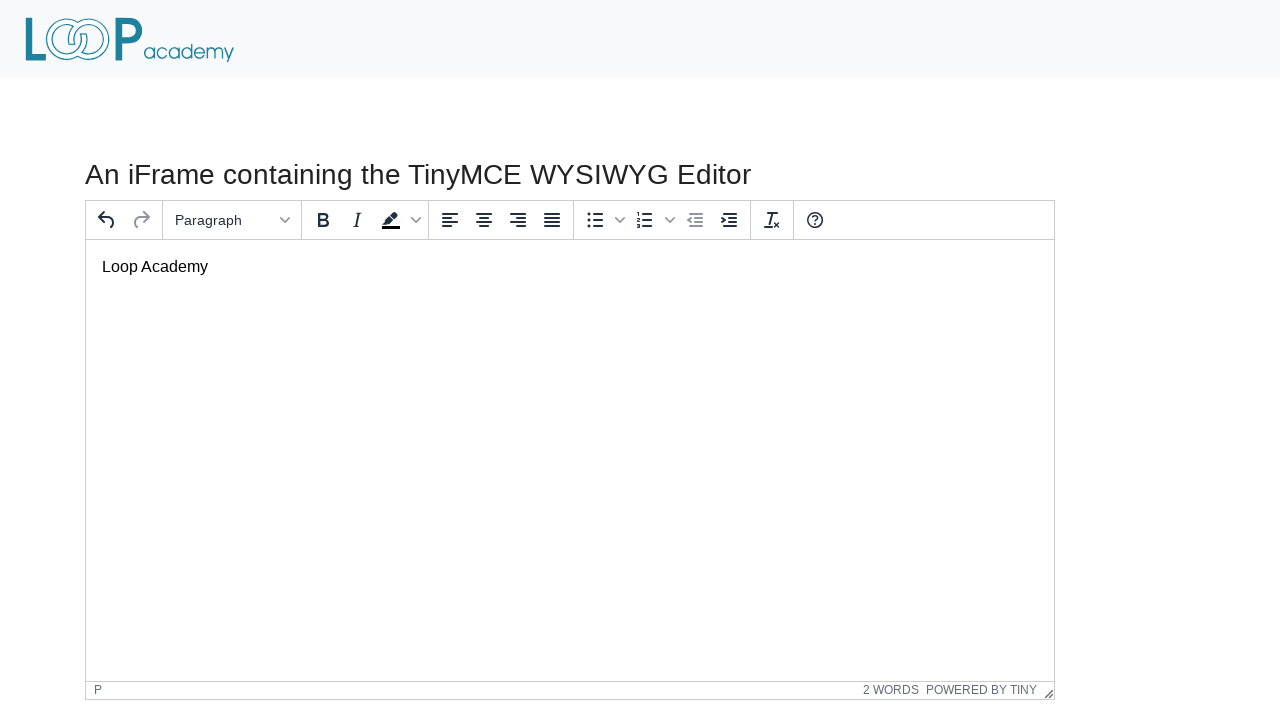

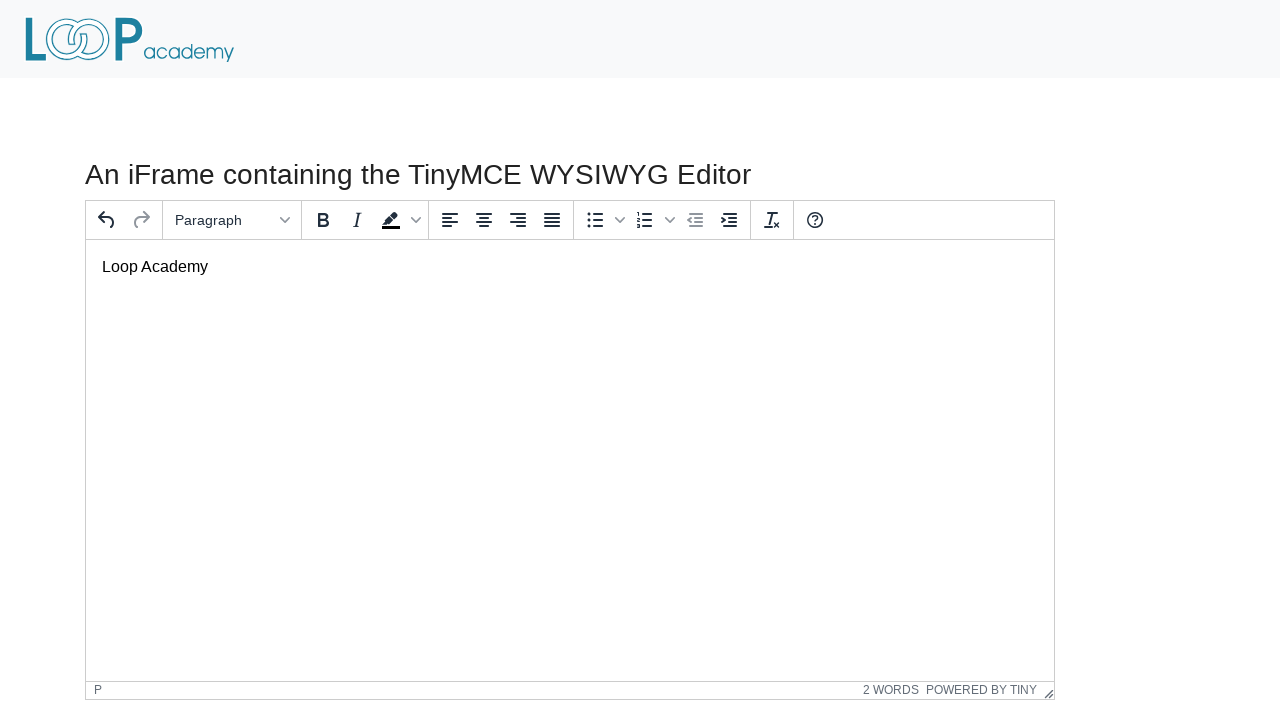